Tests radio button selection by finding all radio buttons with name 'lang' and clicking the C# option

Starting URL: http://seleniumpractise.blogspot.com/2016/08/how-to-automate-radio-button-in.html

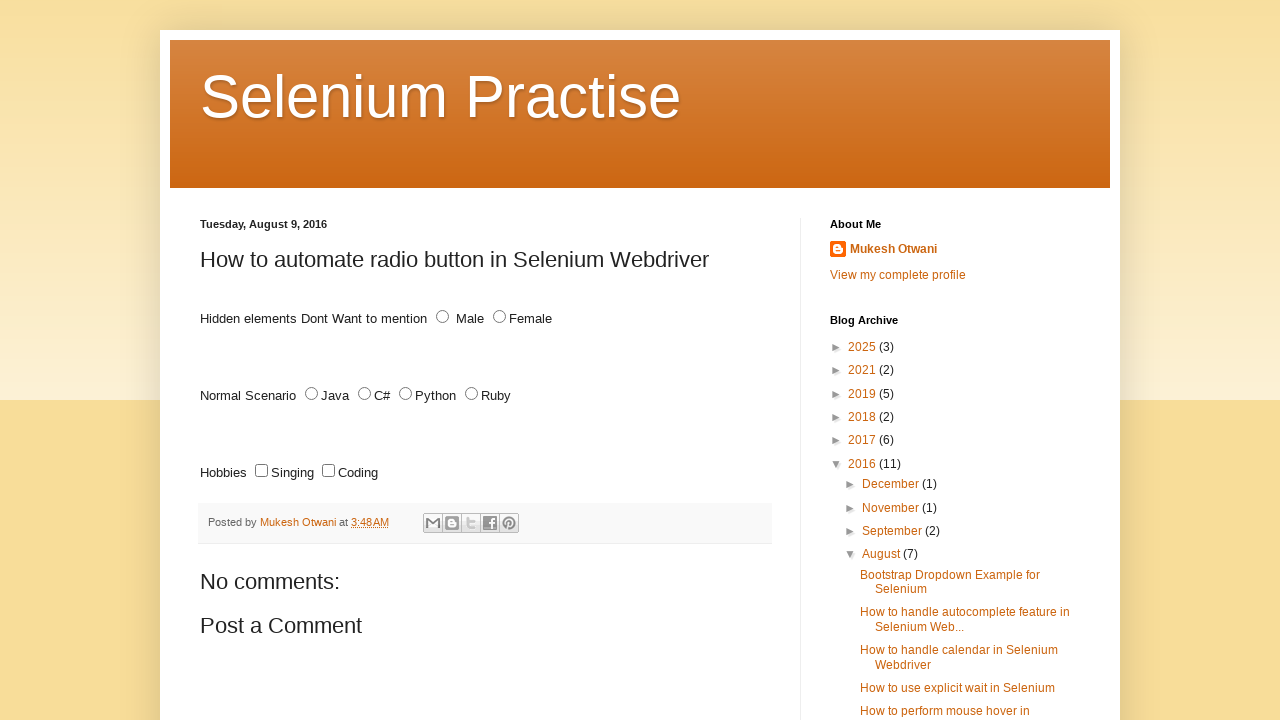

Located all radio buttons with name 'lang'
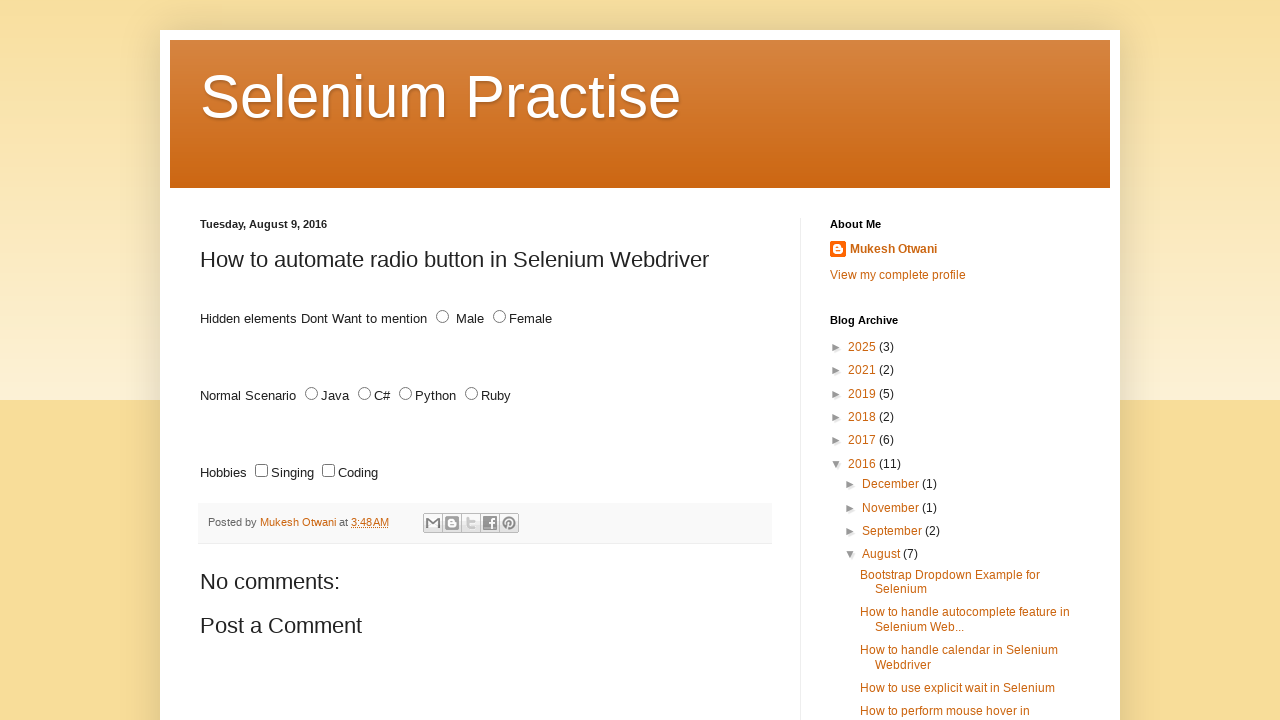

Retrieved radio button id attribute: java
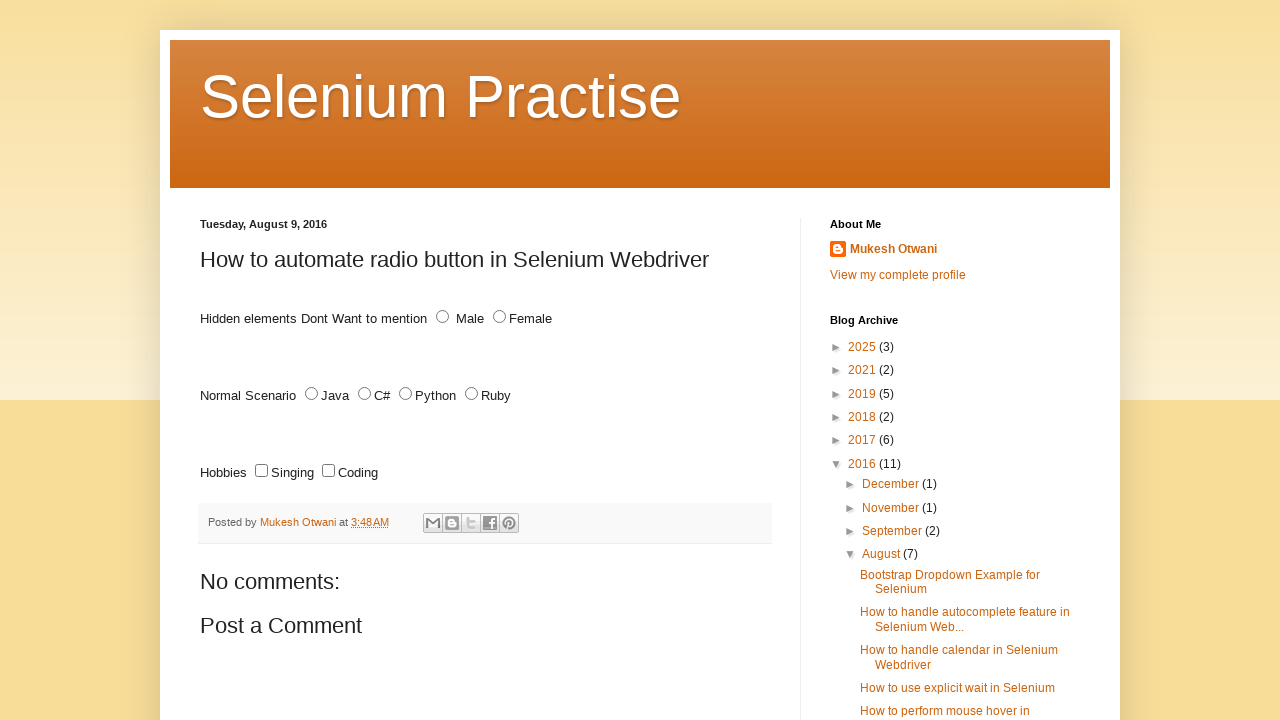

Retrieved radio button id attribute: c#
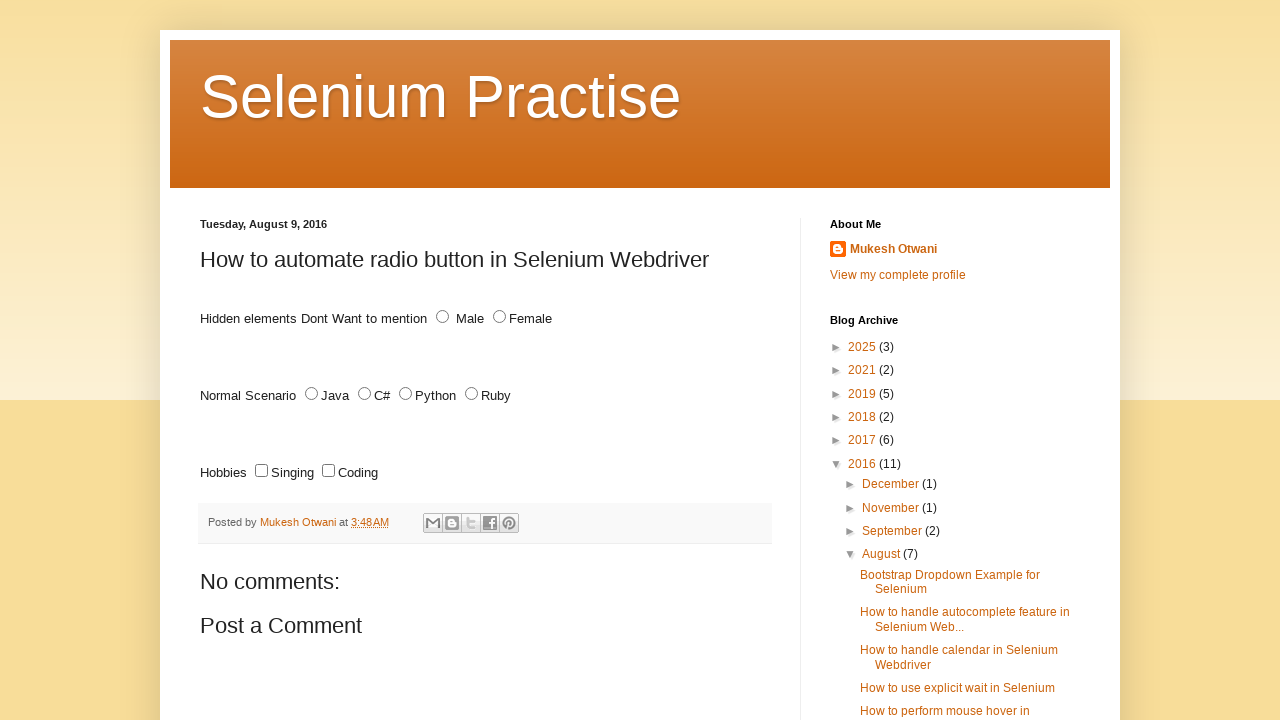

Clicked C# radio button at (364, 394) on xpath=//input[@name='lang' and @type='radio'] >> nth=1
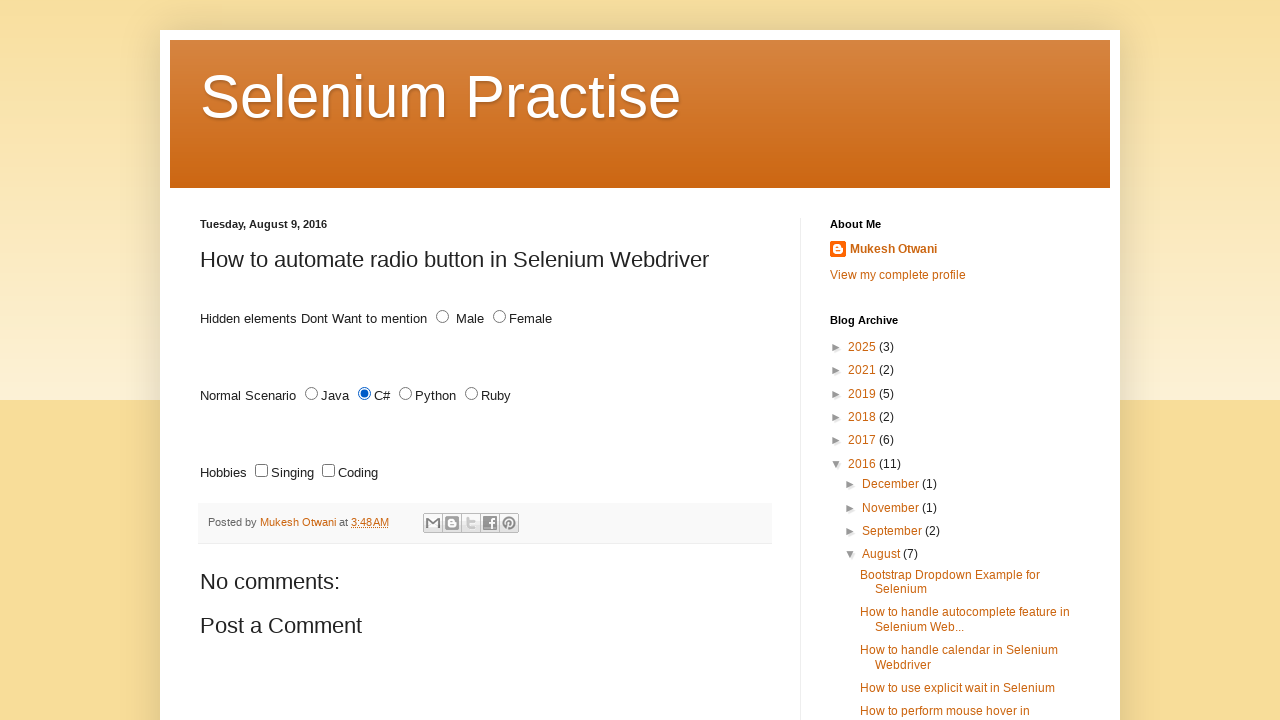

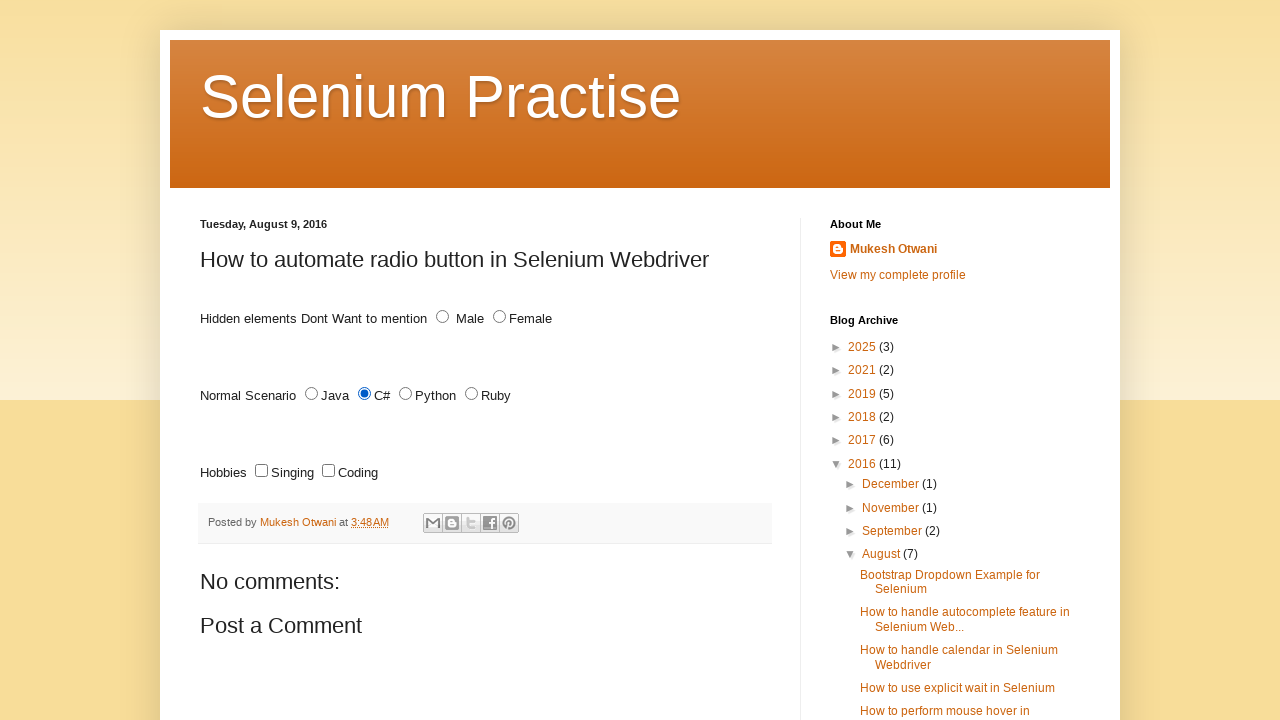